Tests that the "people" radio button is selected by default and the "robots" radio button is not selected on a math page

Starting URL: http://suninjuly.github.io/math.html

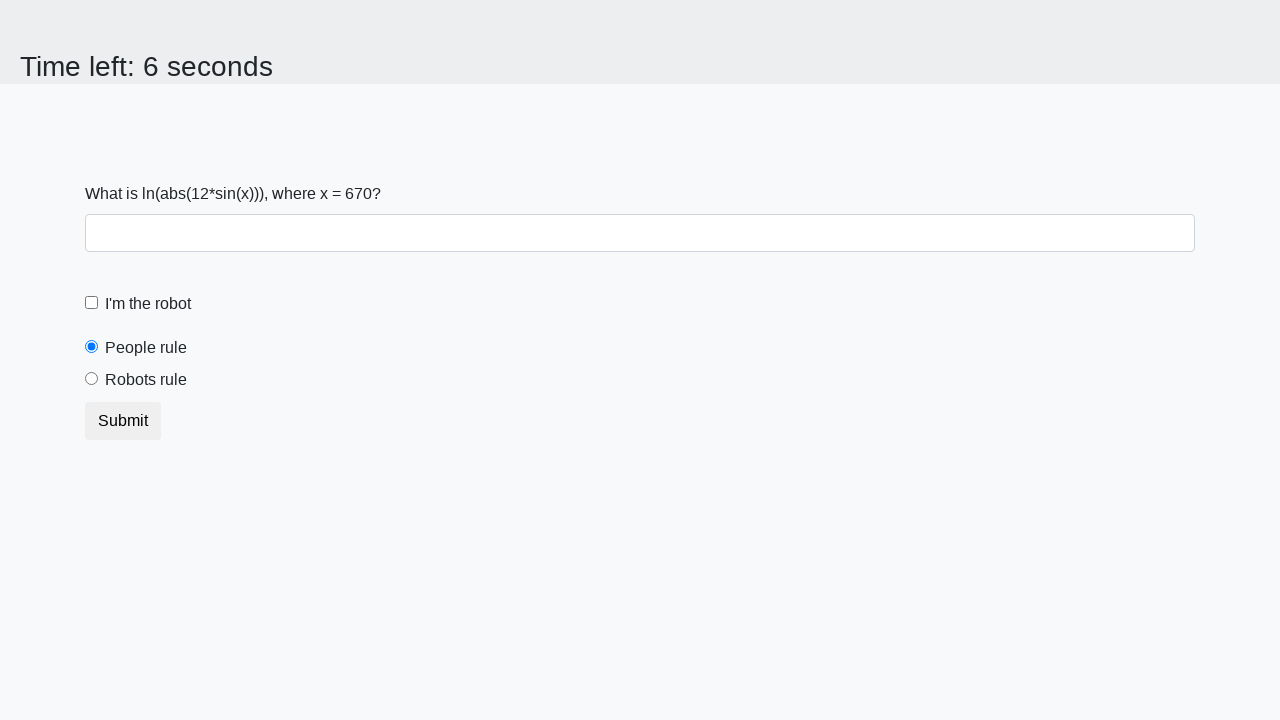

Navigated to math page
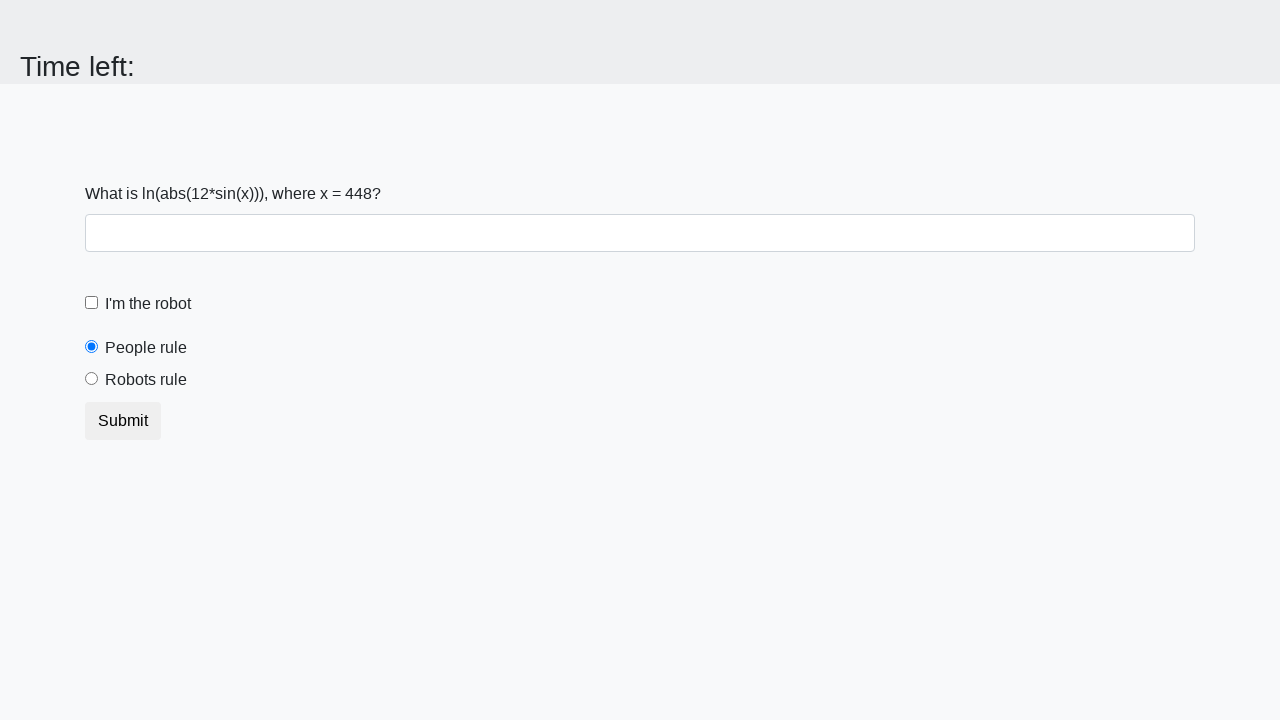

Located the 'people' radio button
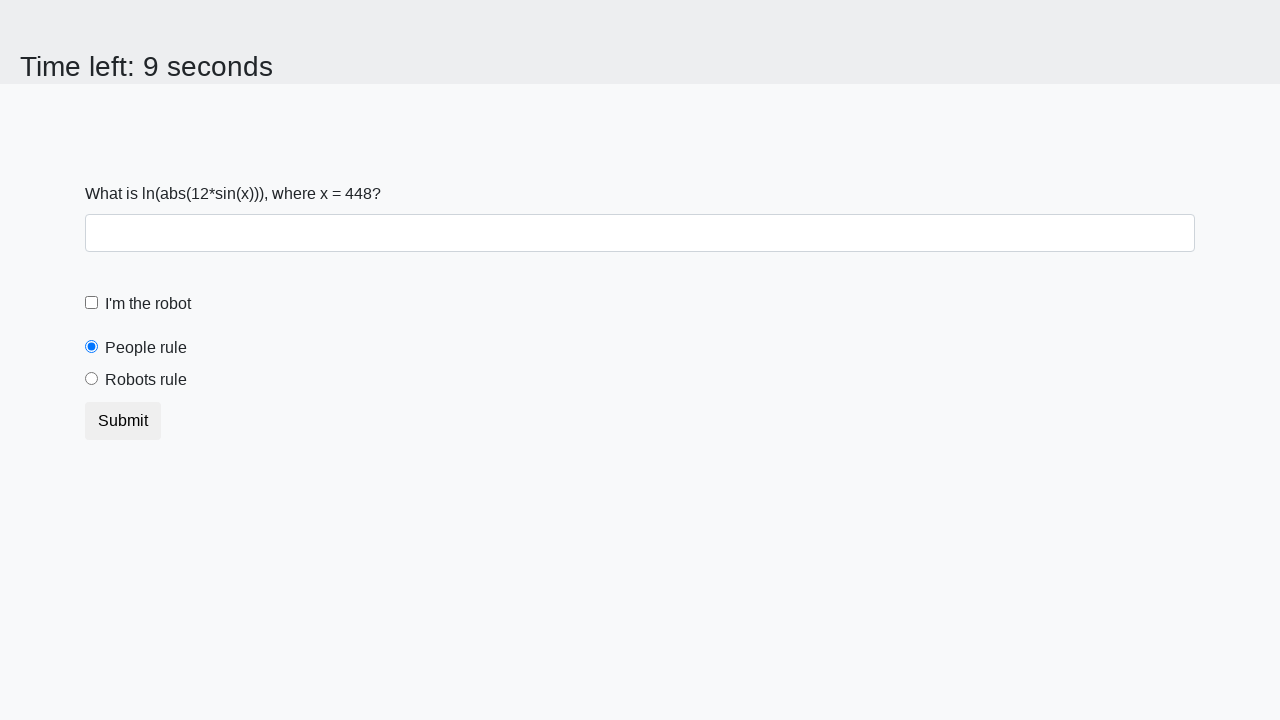

Verified that 'people' radio button is checked by default
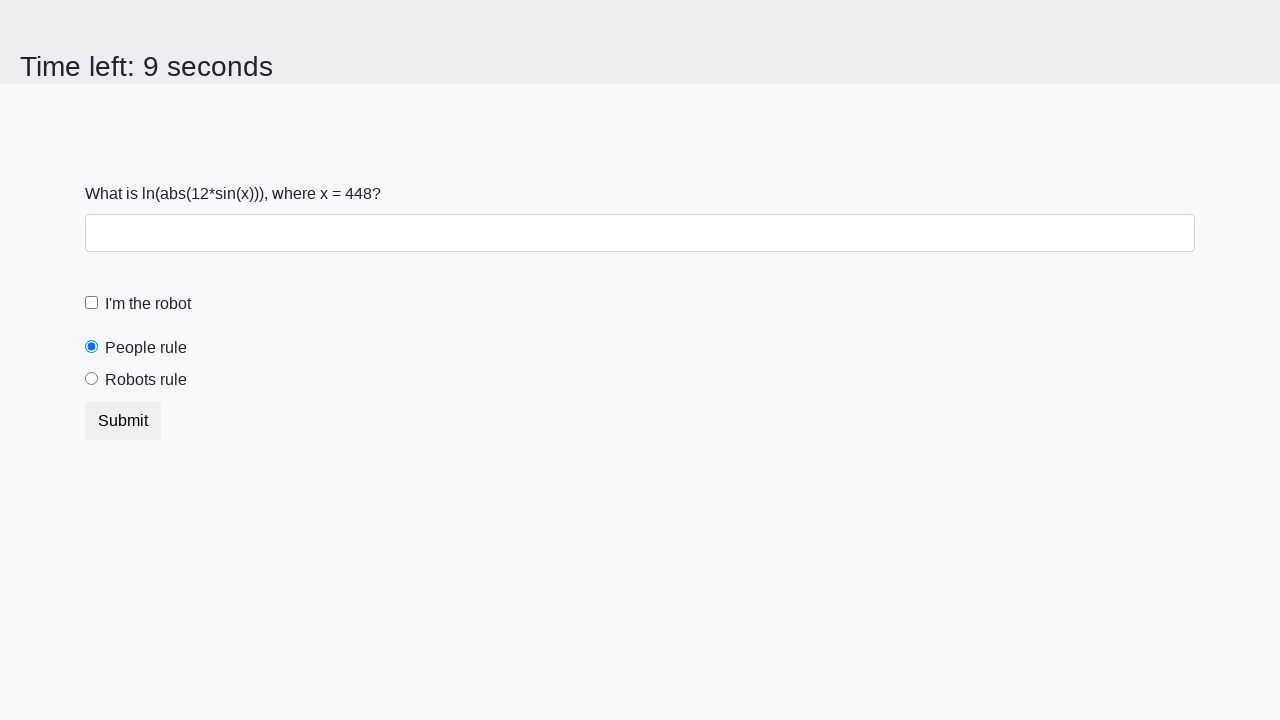

Located the 'robots' radio button
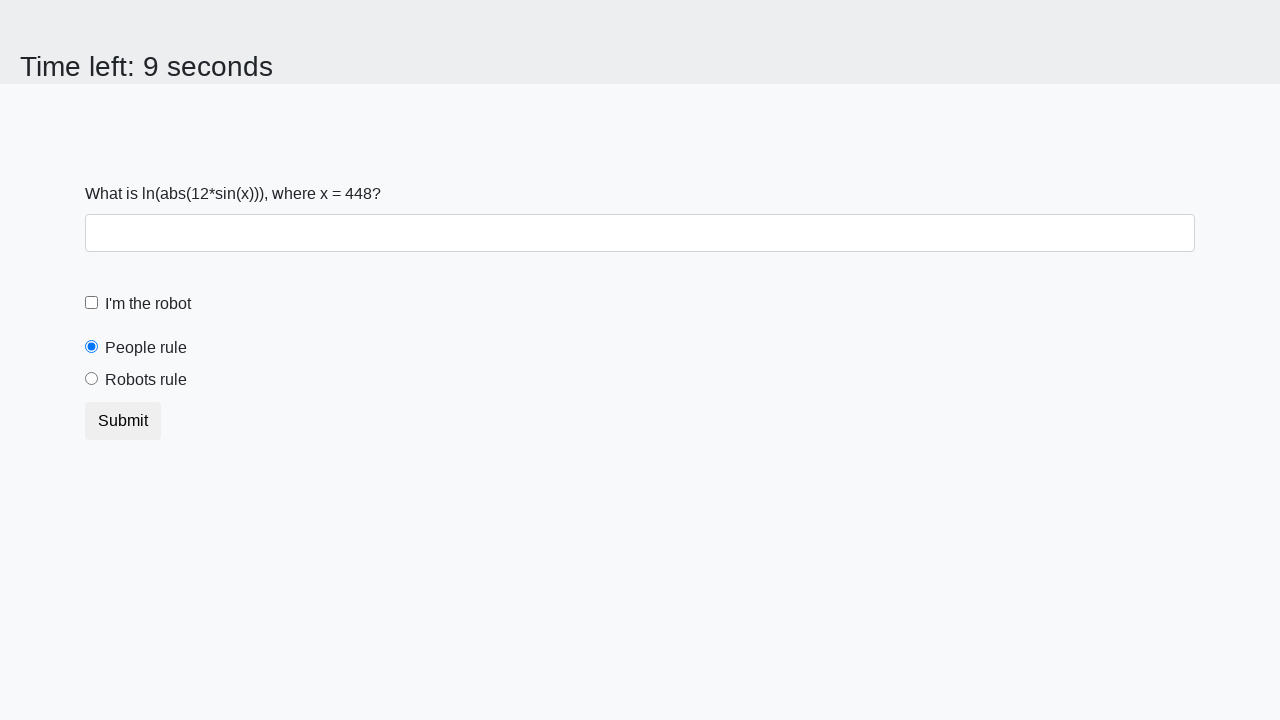

Verified that 'robots' radio button is not checked
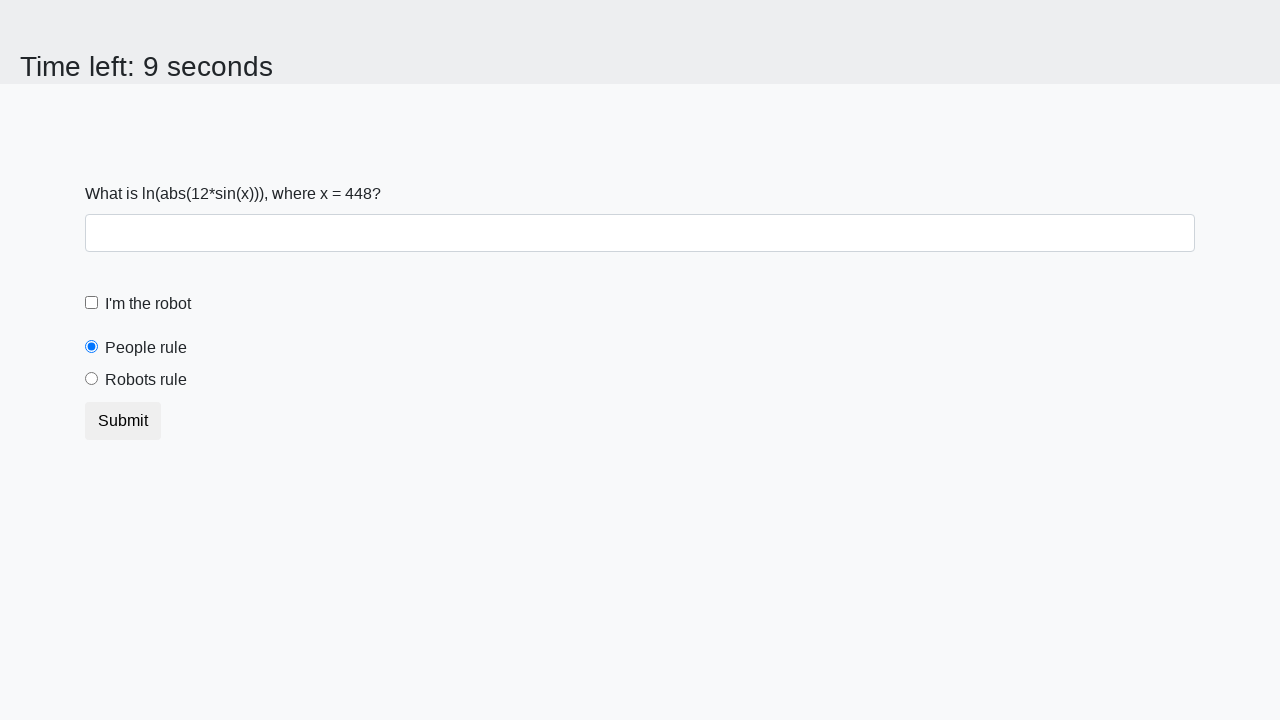

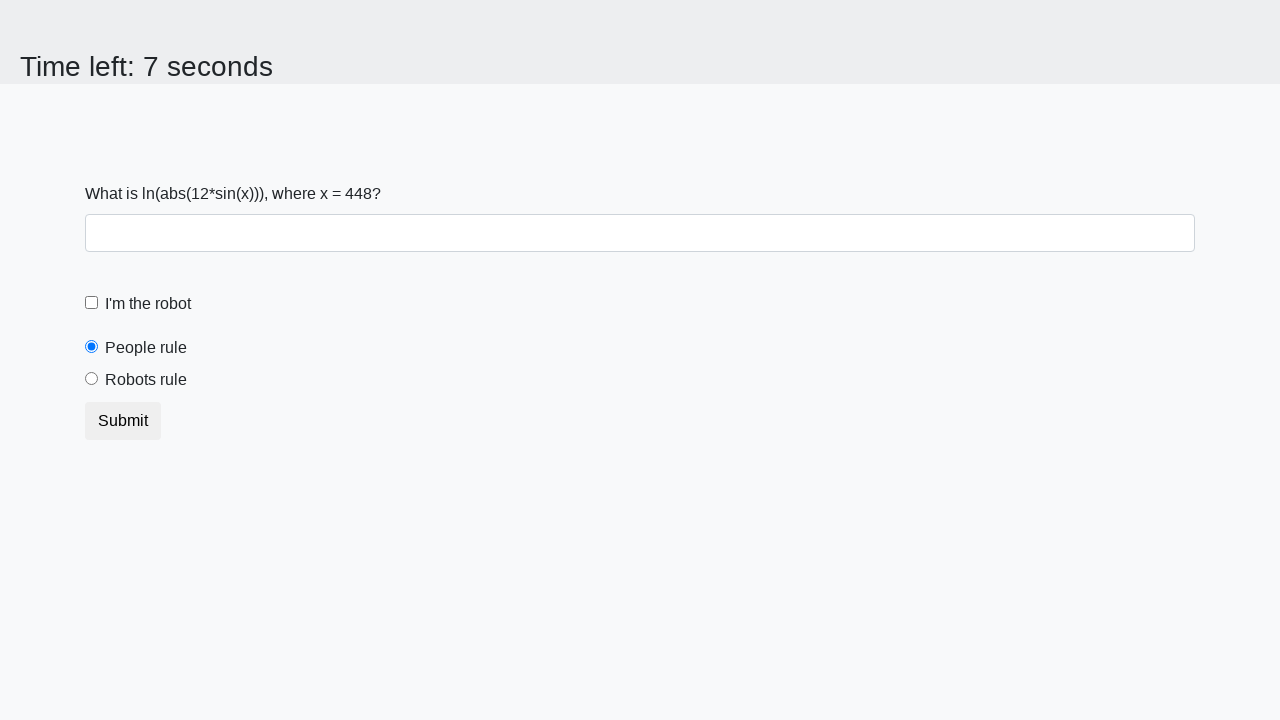